Tests that todo data persists after page reload

Starting URL: https://demo.playwright.dev/todomvc

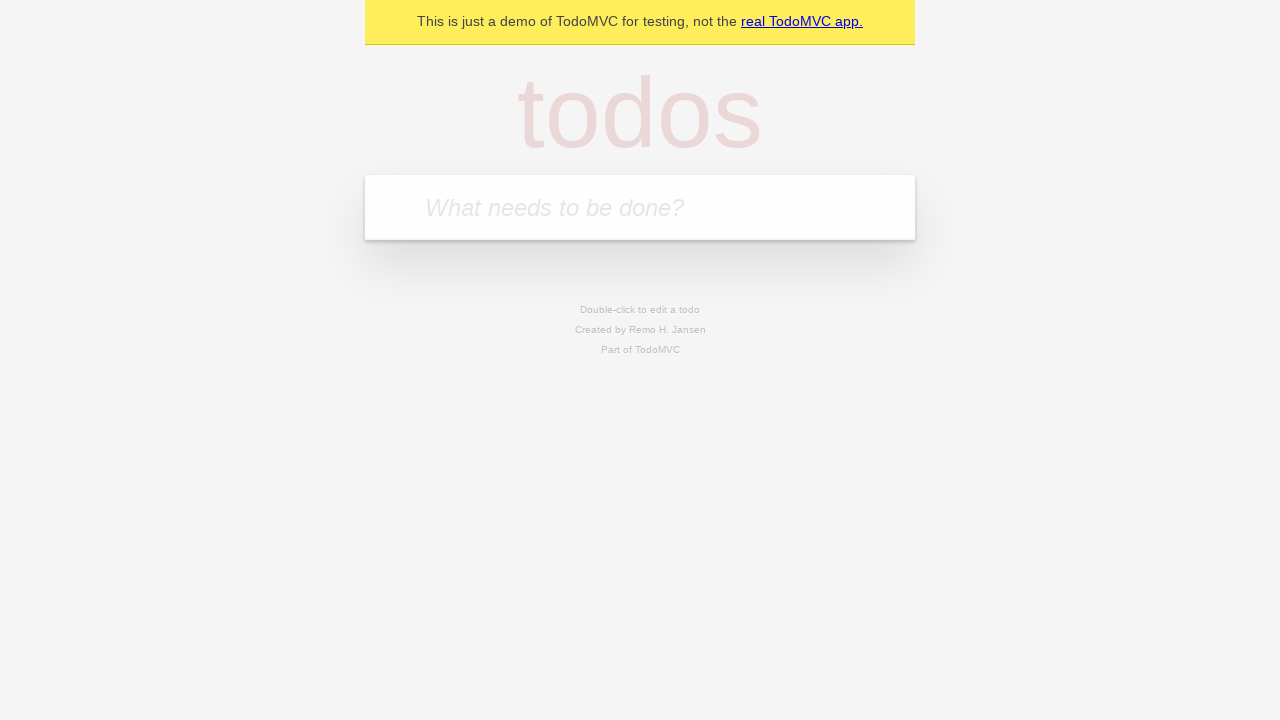

Filled first todo item with 'buy some cheese' on .new-todo
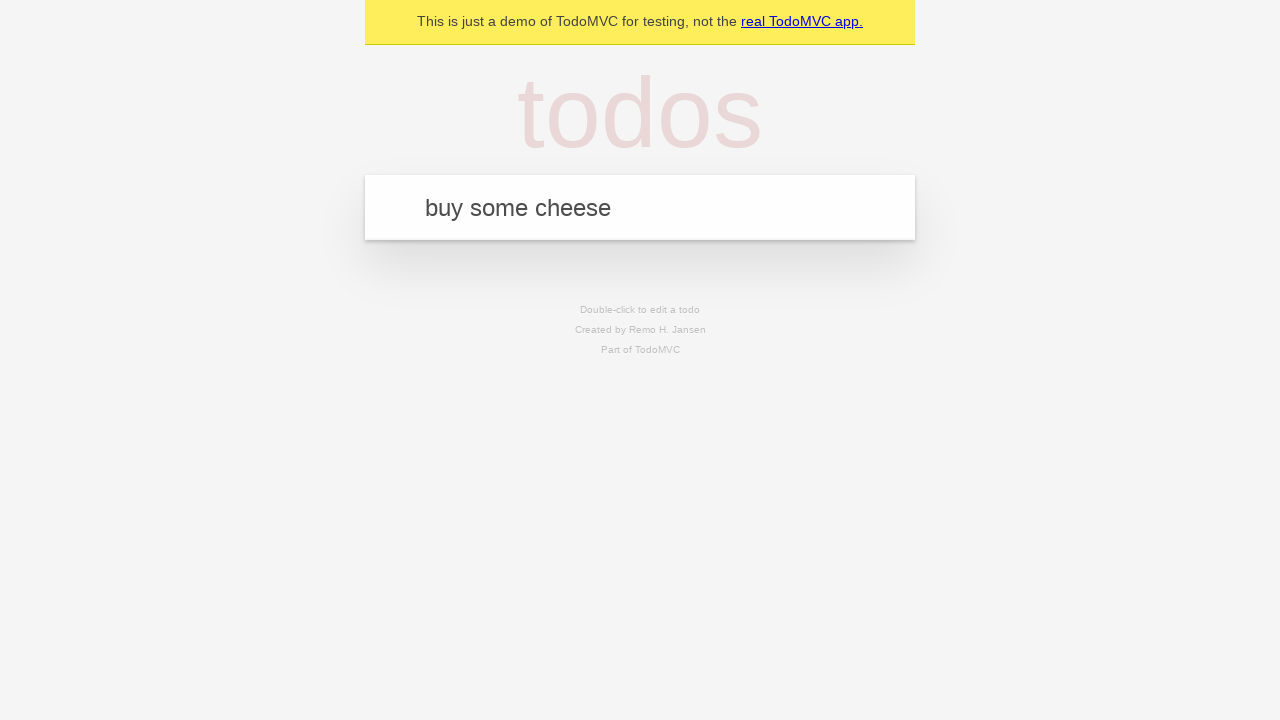

Pressed Enter to add first todo item on .new-todo
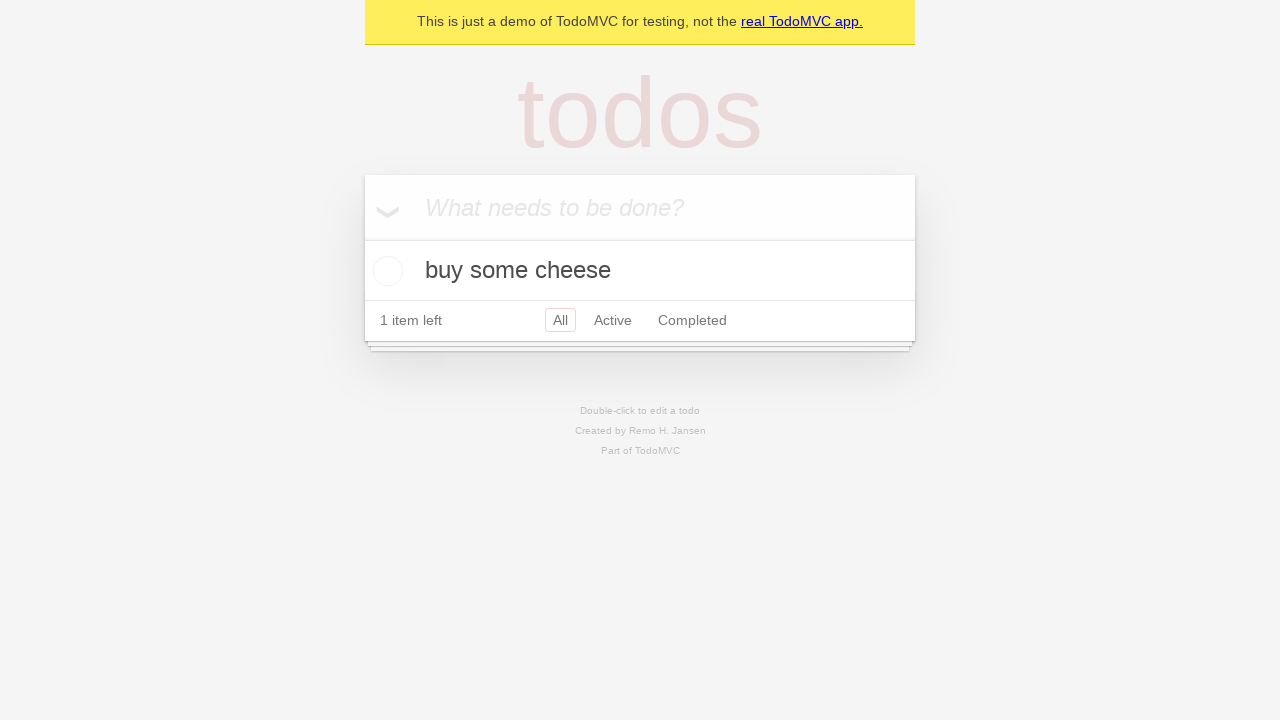

Filled second todo item with 'feed the cat' on .new-todo
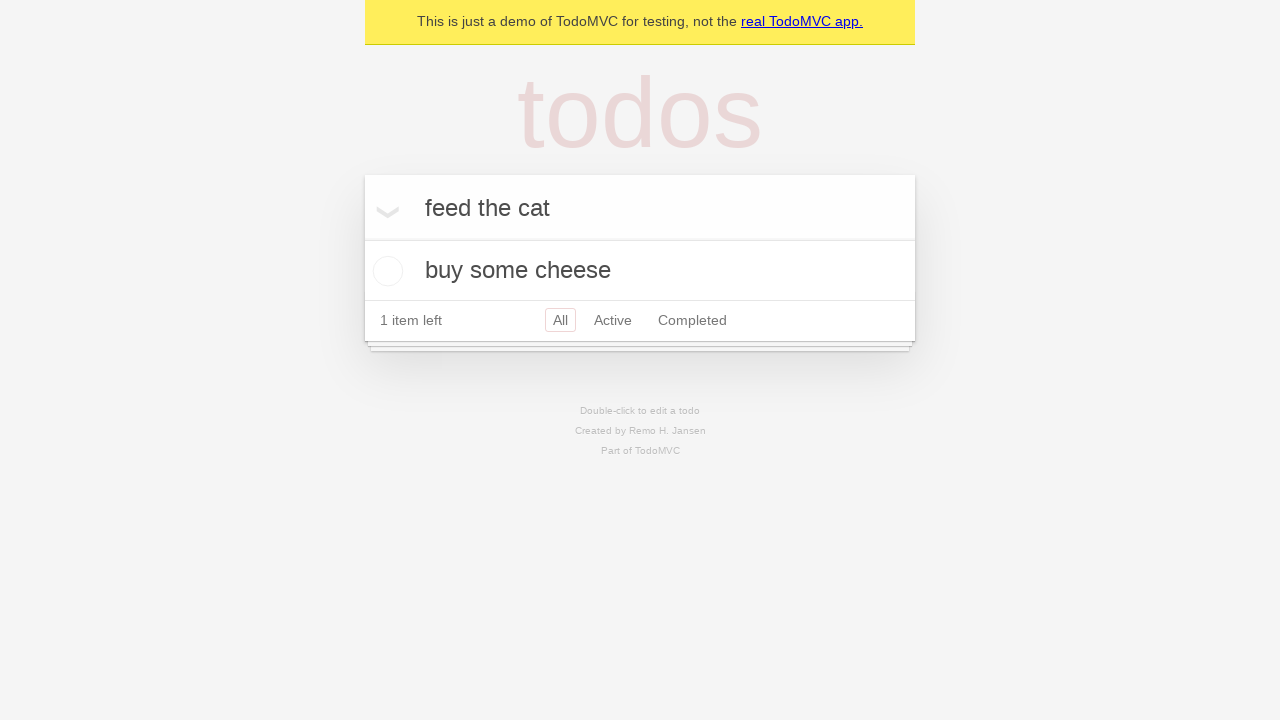

Pressed Enter to add second todo item on .new-todo
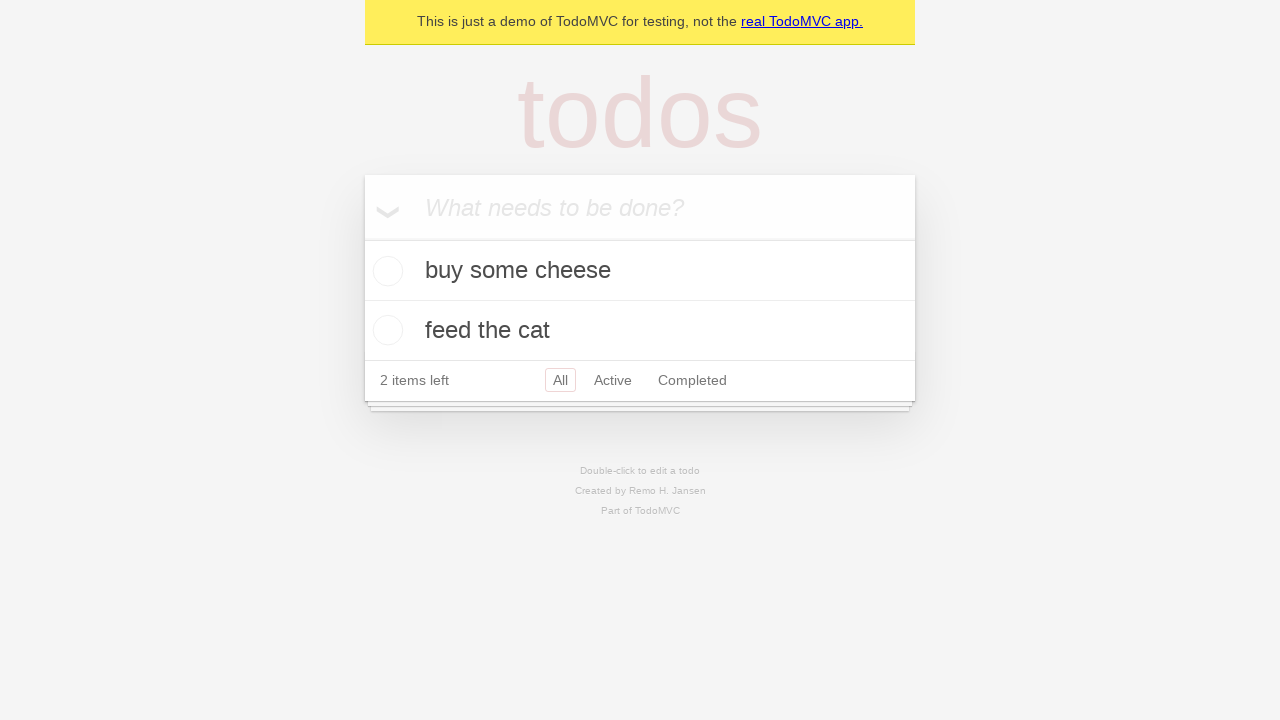

Both todo items loaded in the list
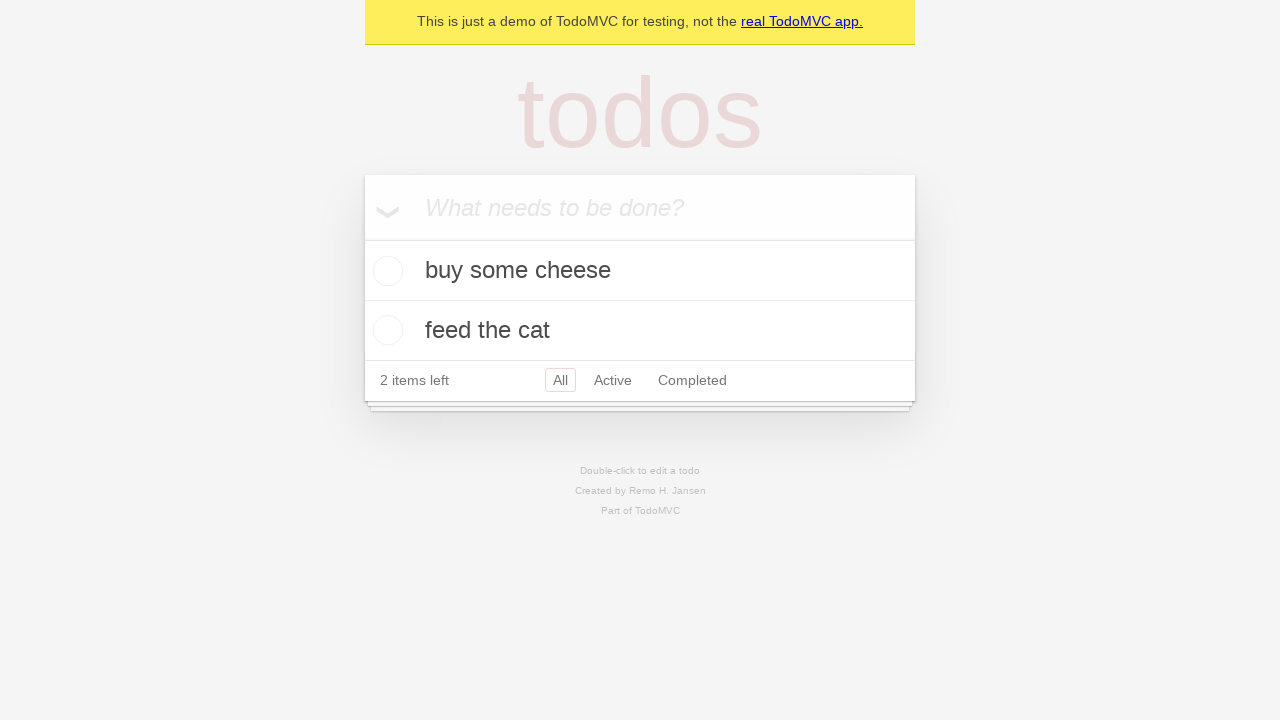

Checked first todo item as completed at (385, 271) on .todo-list li >> nth=0 >> .toggle
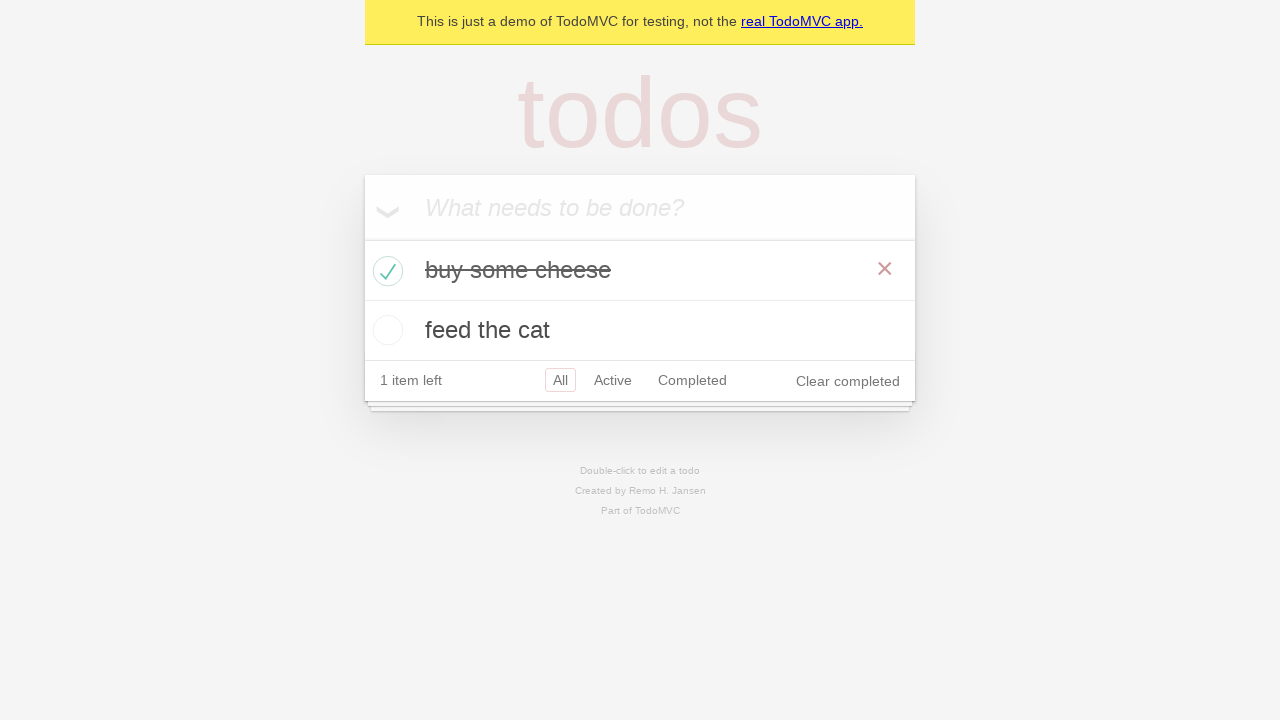

Reloaded the page to test data persistence
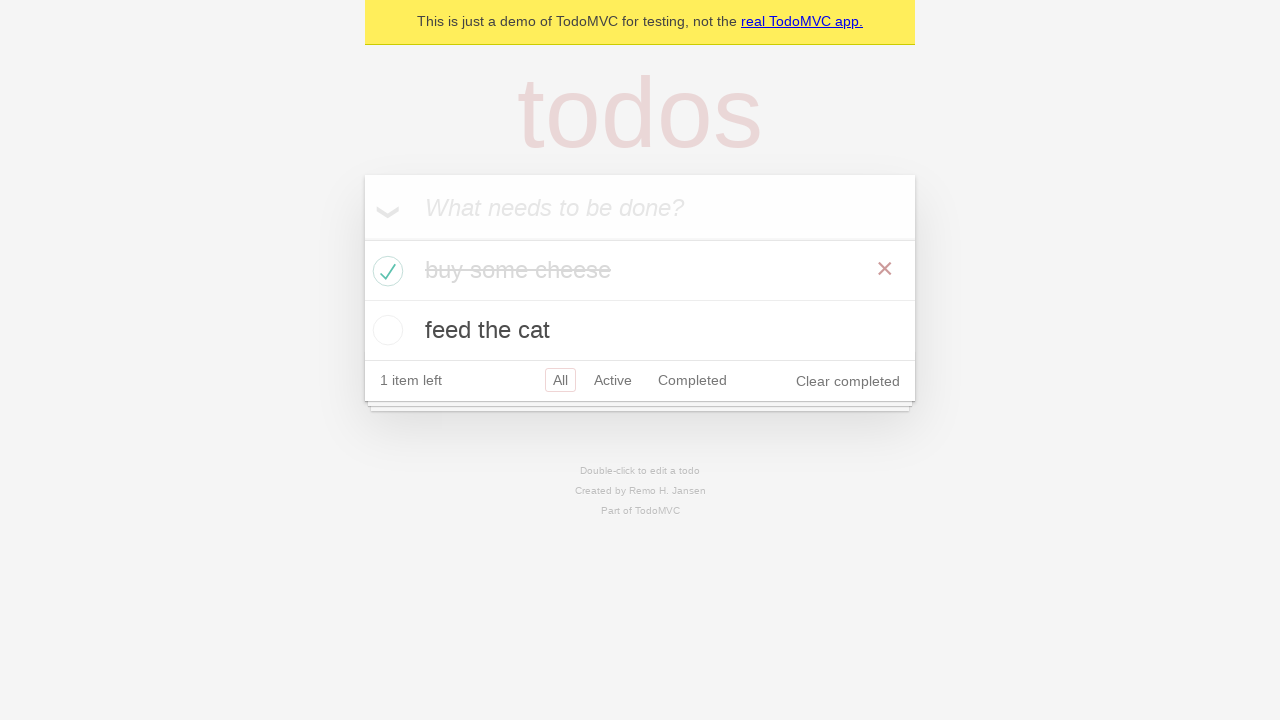

Todo items persisted and loaded after page reload
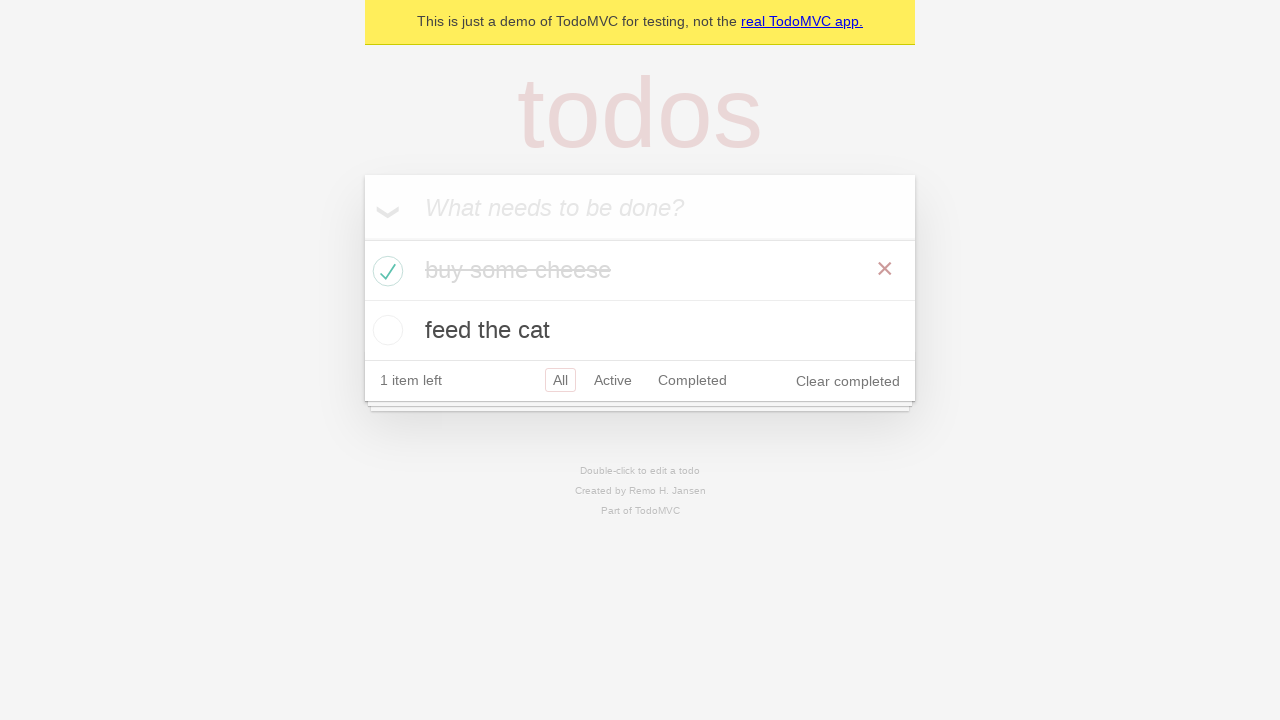

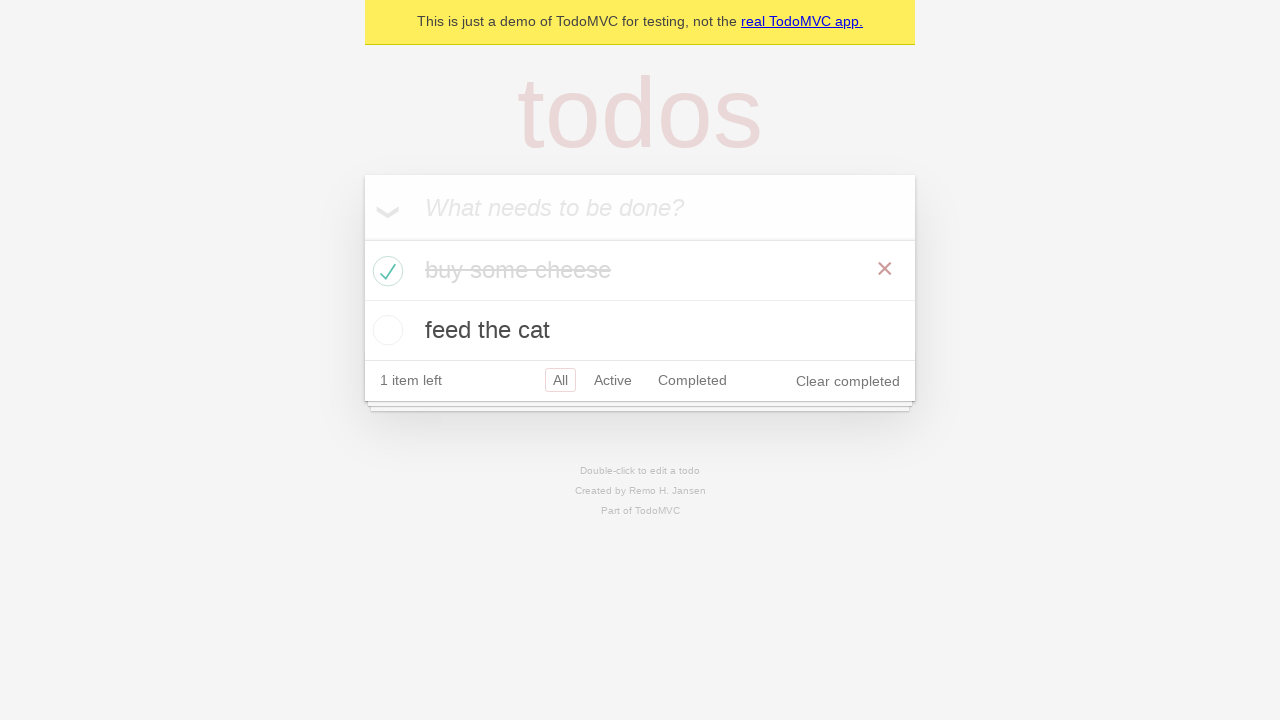